Navigates to a table page on leafground.com and retrieves text from the first cell of a data table

Starting URL: https://leafground.com/

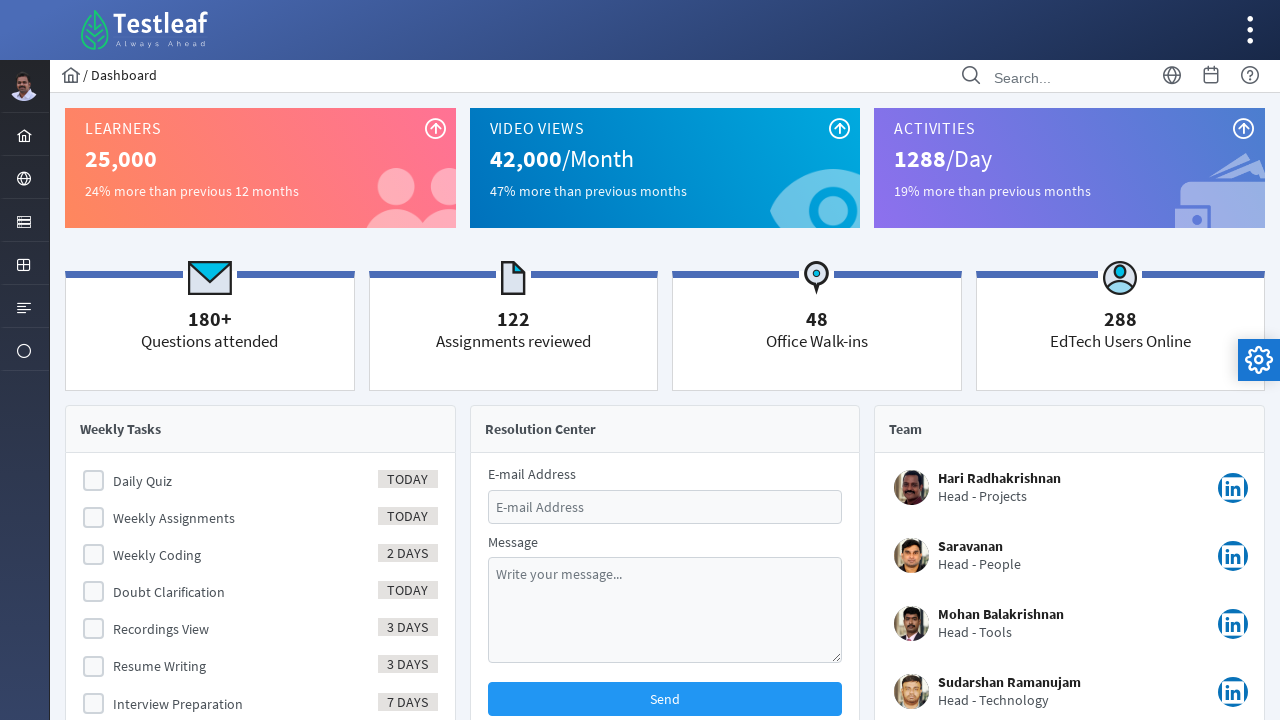

Clicked on the table menu item at (24, 265) on xpath=//i[@class='pi pi-table layout-menuitem-icon']
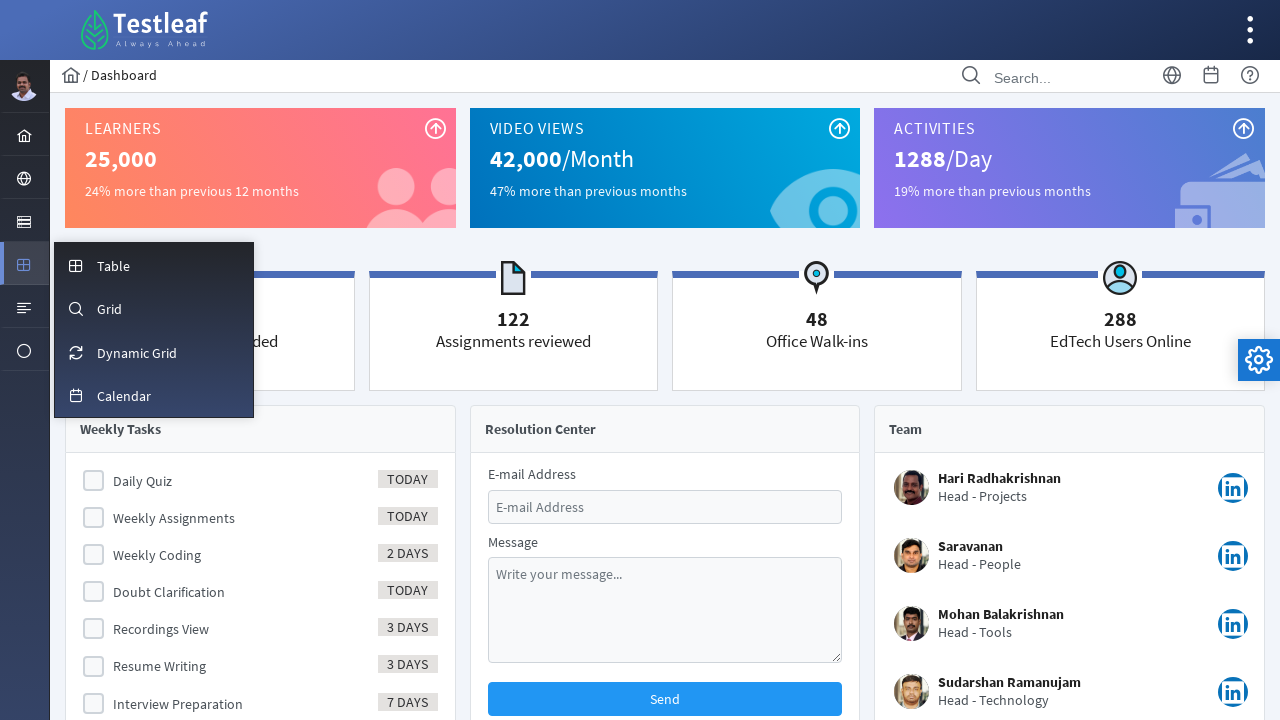

Clicked on the sub-menu table item at (76, 266) on xpath=//i[@class='pi pi-fw pi-table layout-menuitem-icon']
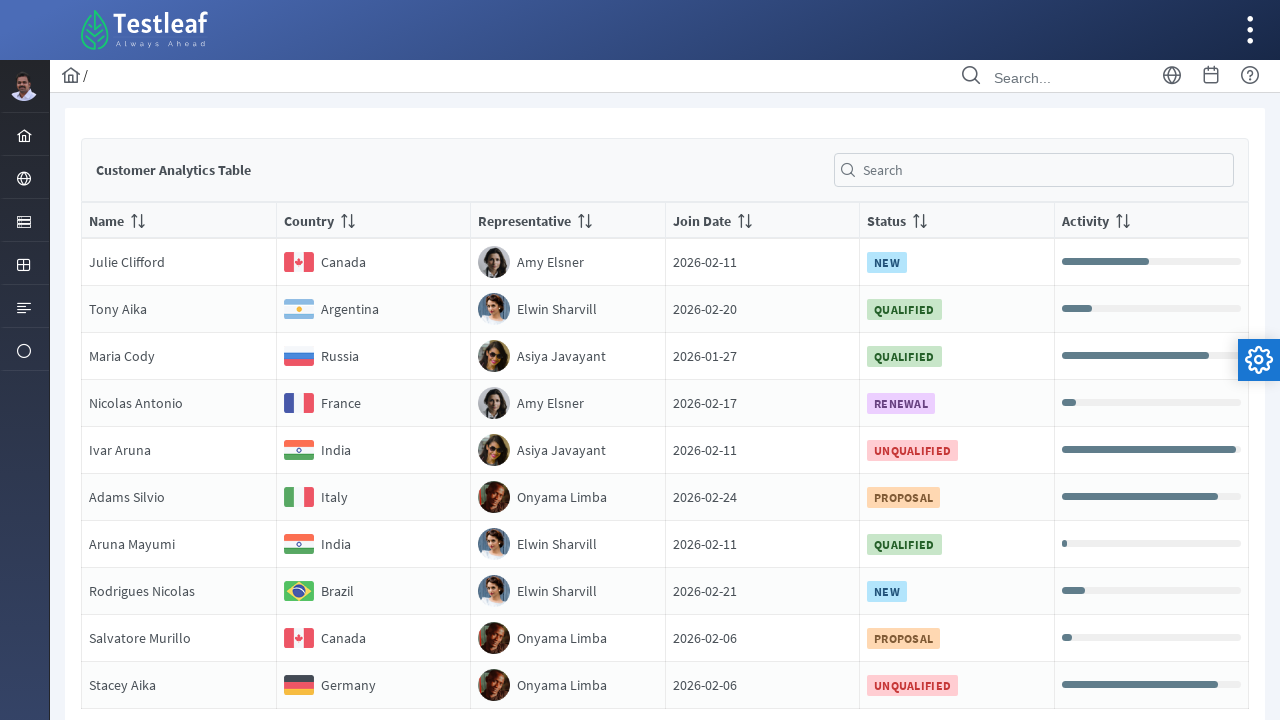

Table loaded and first cell selector is visible
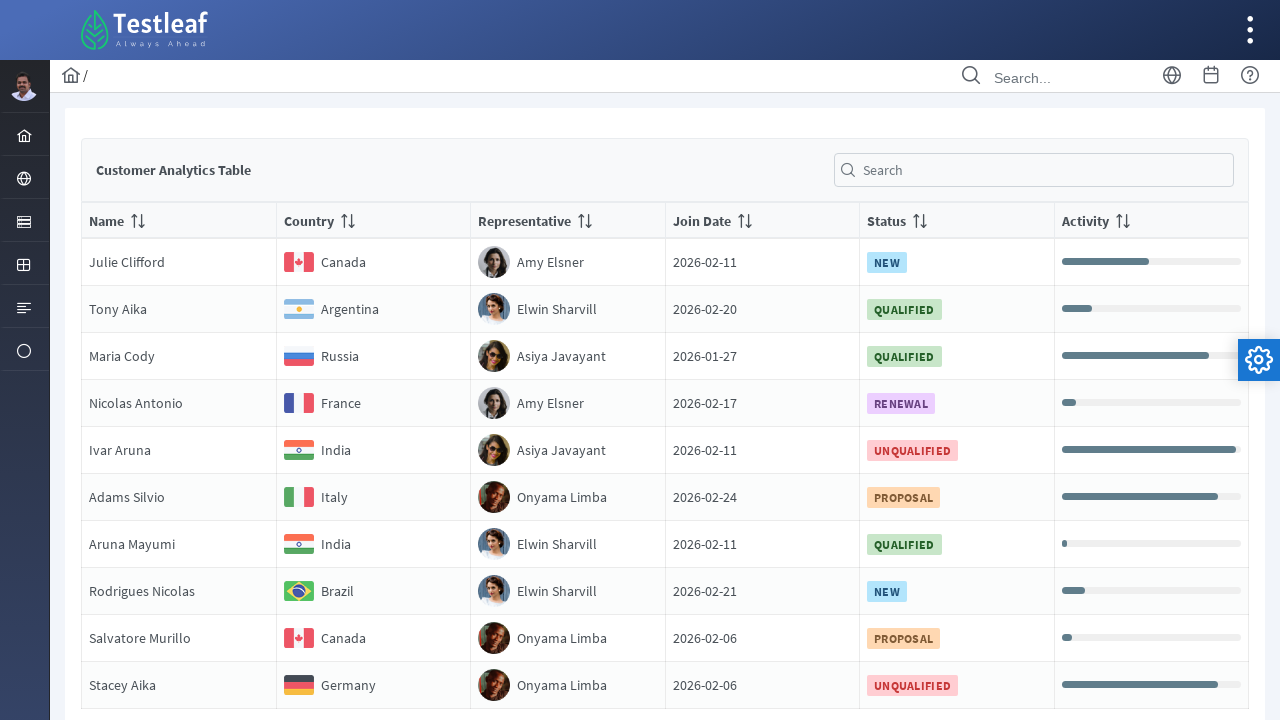

Retrieved text from first cell of data table: 'NameJulie Clifford'
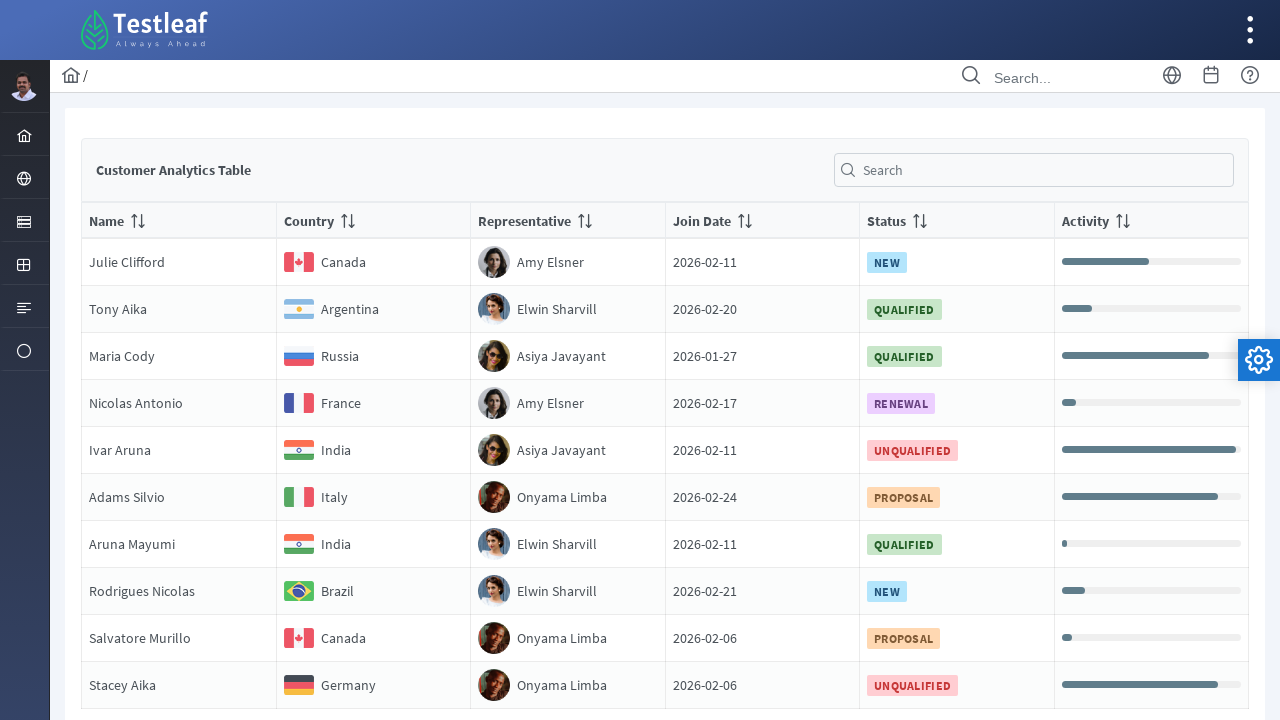

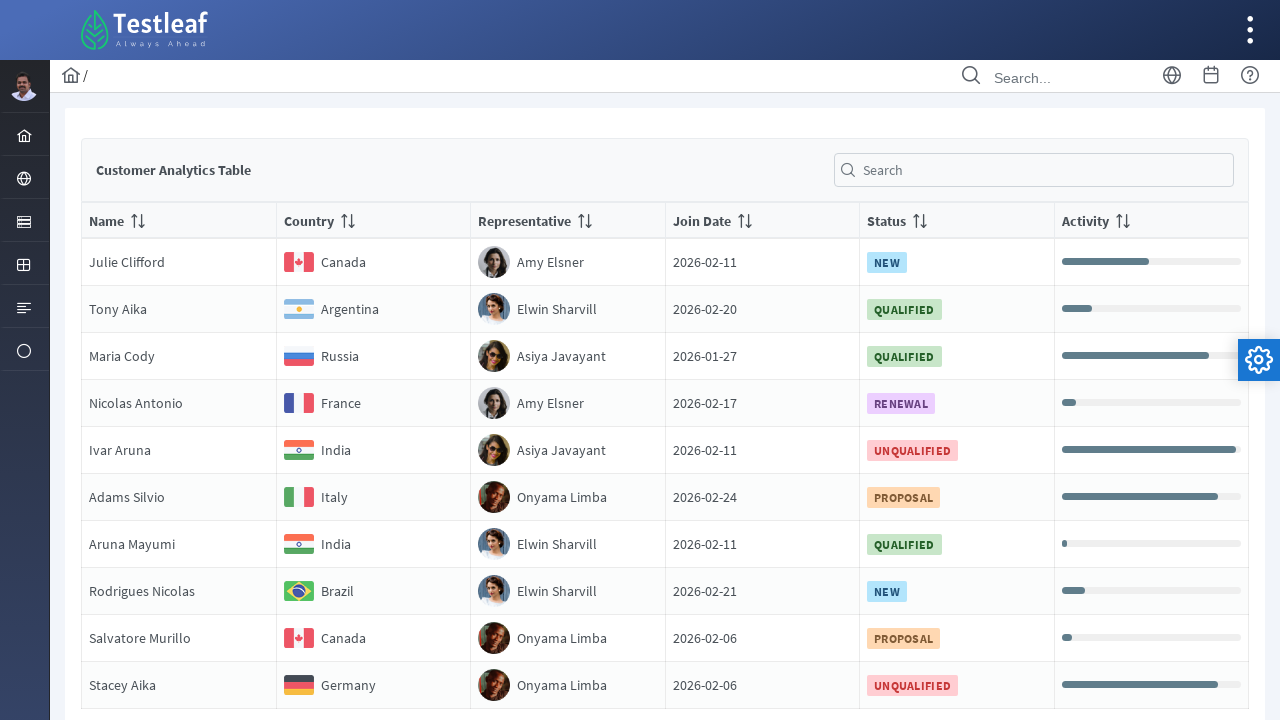